Tests autosuggest dropdown functionality by typing partial text and selecting a matching country from the suggestions

Starting URL: https://rahulshettyacademy.com/dropdownsPractise/

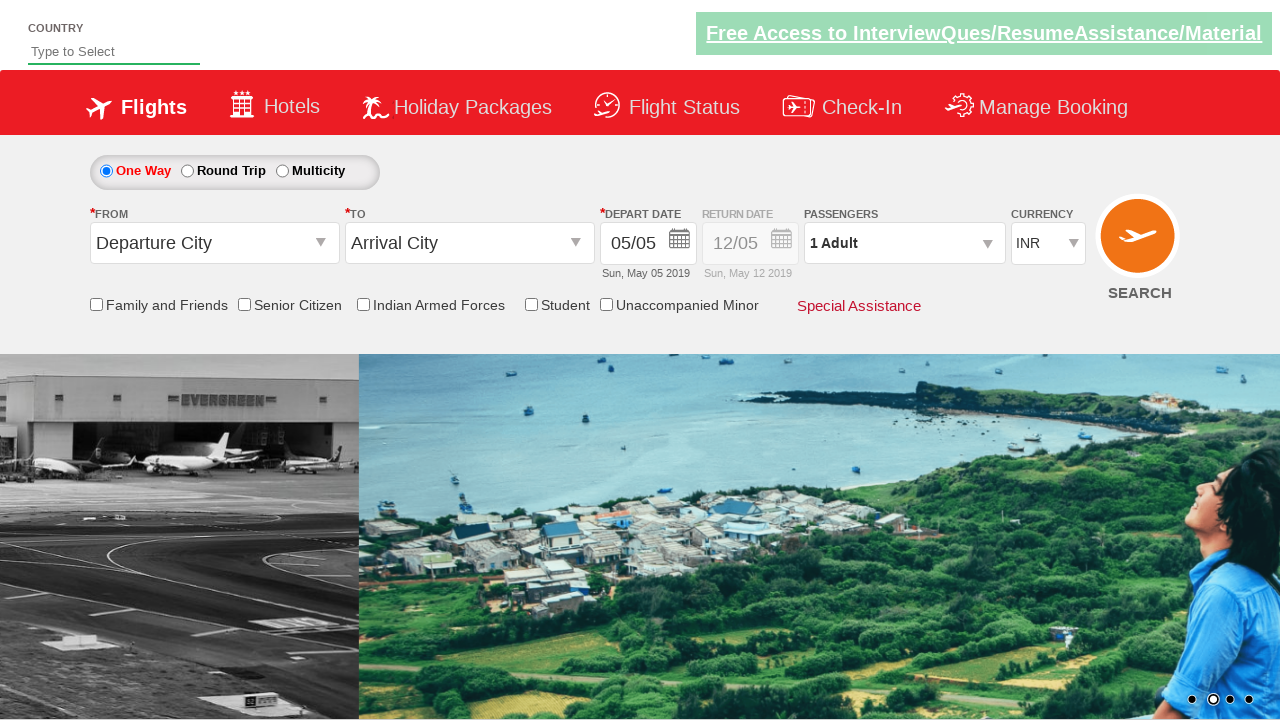

Typed 'ind' in autosuggest field to trigger dropdown on #autosuggest
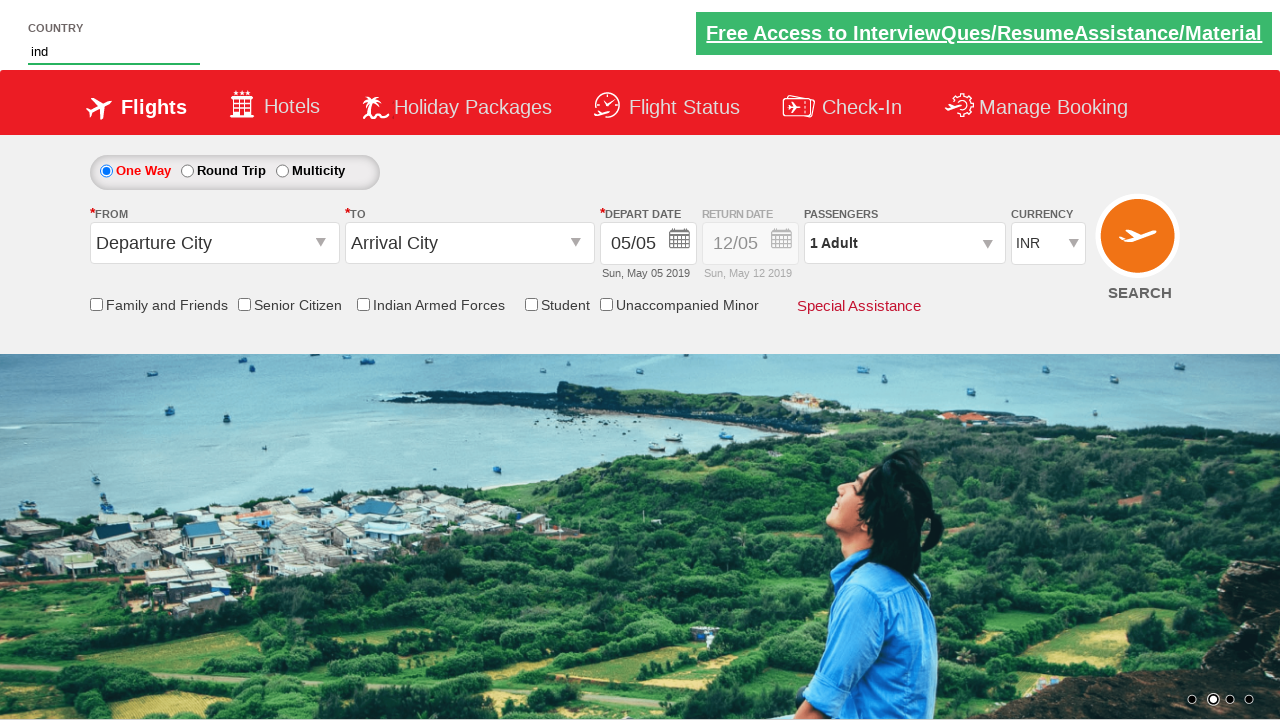

Autosuggest dropdown appeared with country suggestions
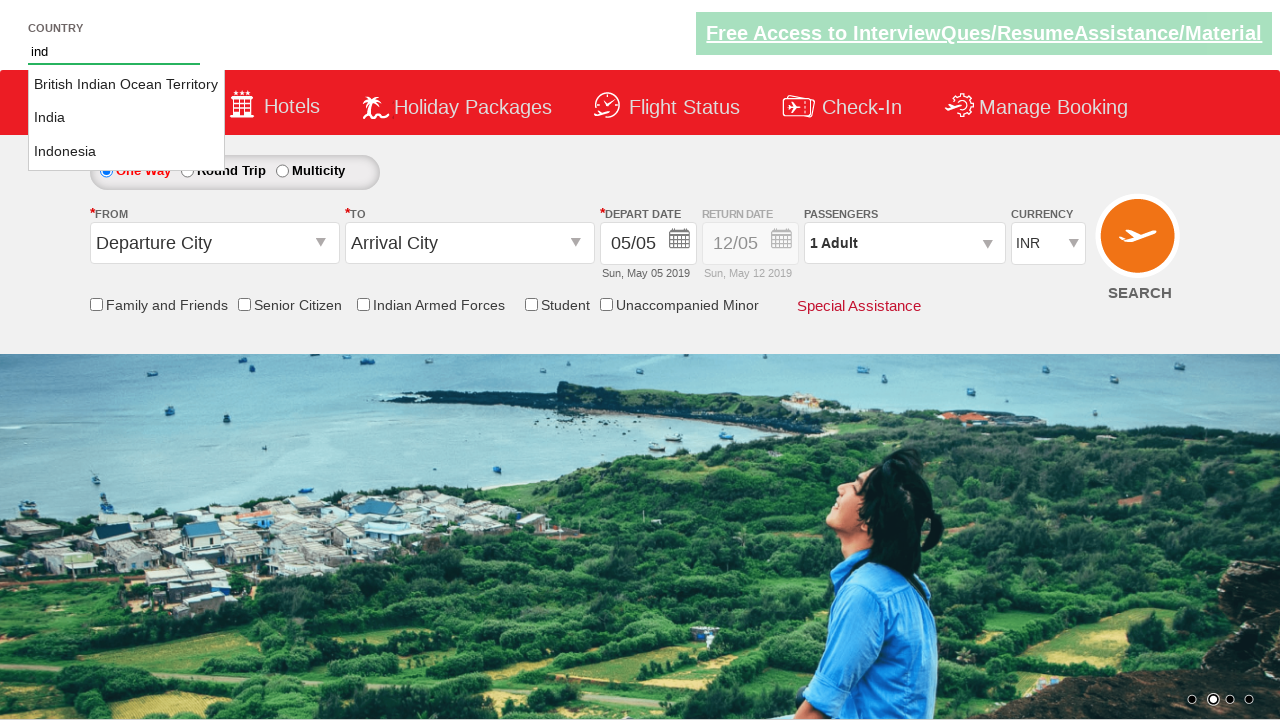

Retrieved all country suggestions from dropdown
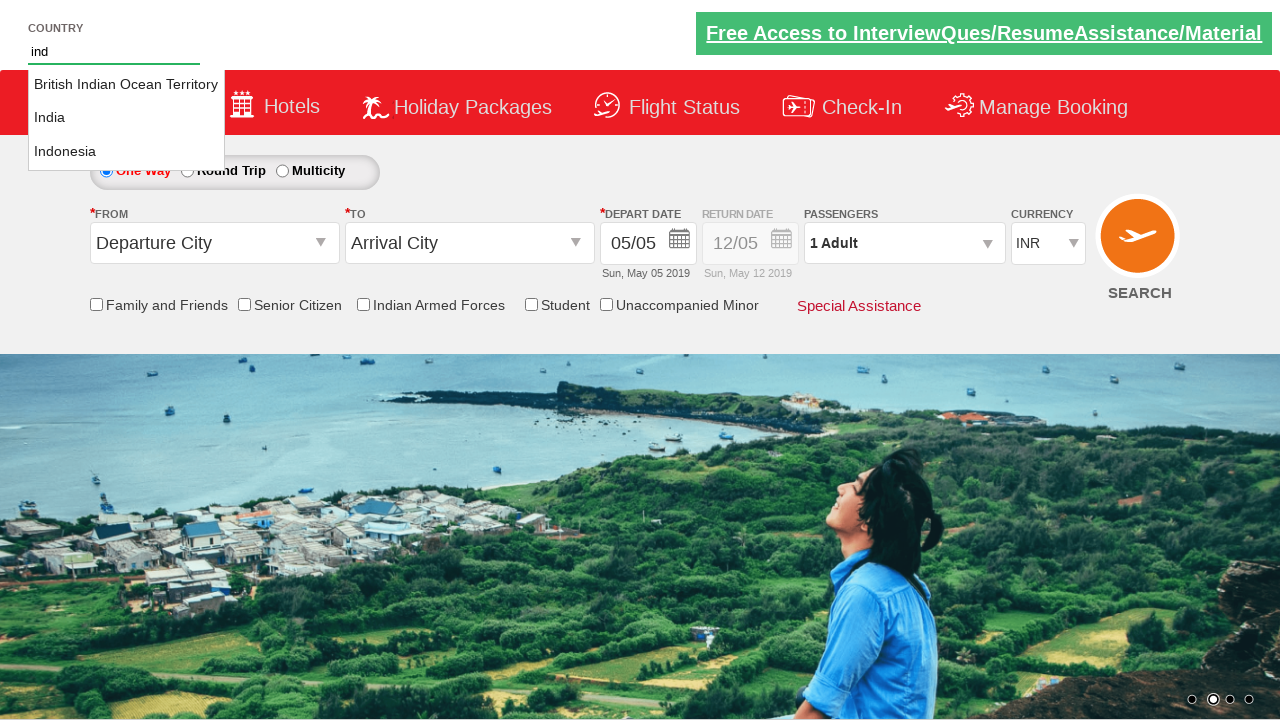

Selected 'India' from autosuggest dropdown at (126, 118) on li[class$='ui-menu-item'] a >> nth=1
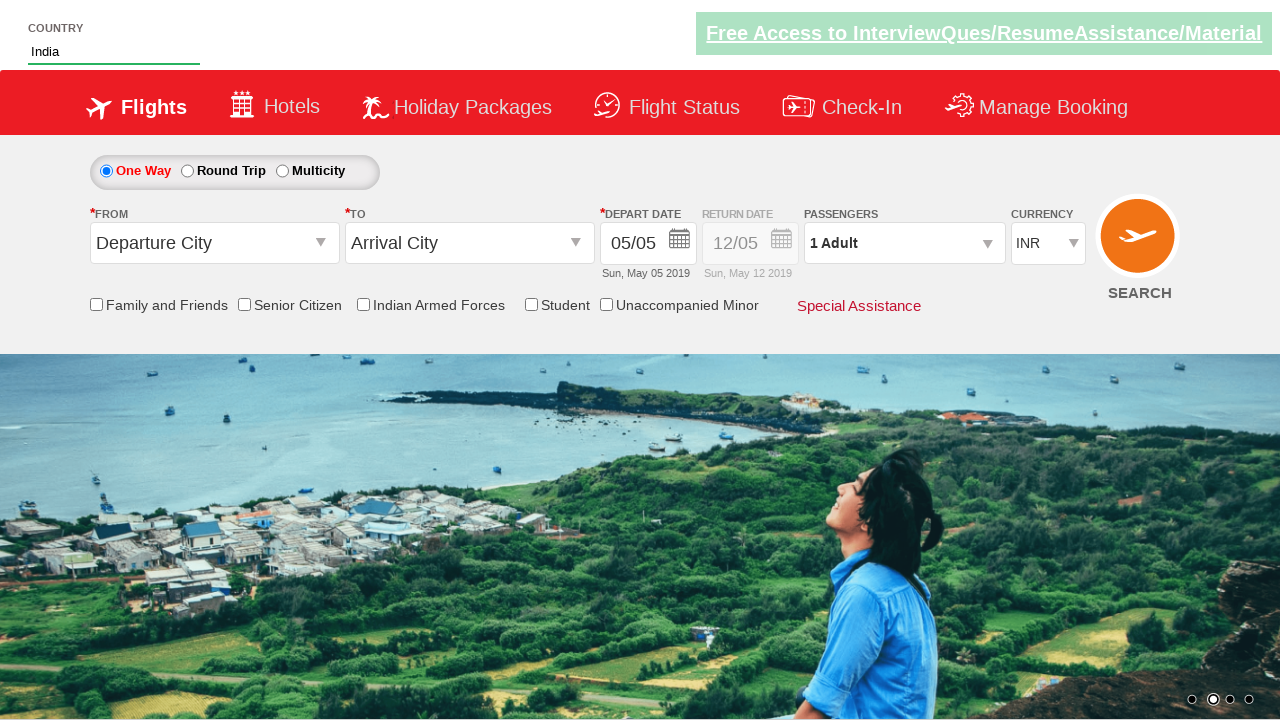

Verified that 'India' was correctly selected in autosuggest field
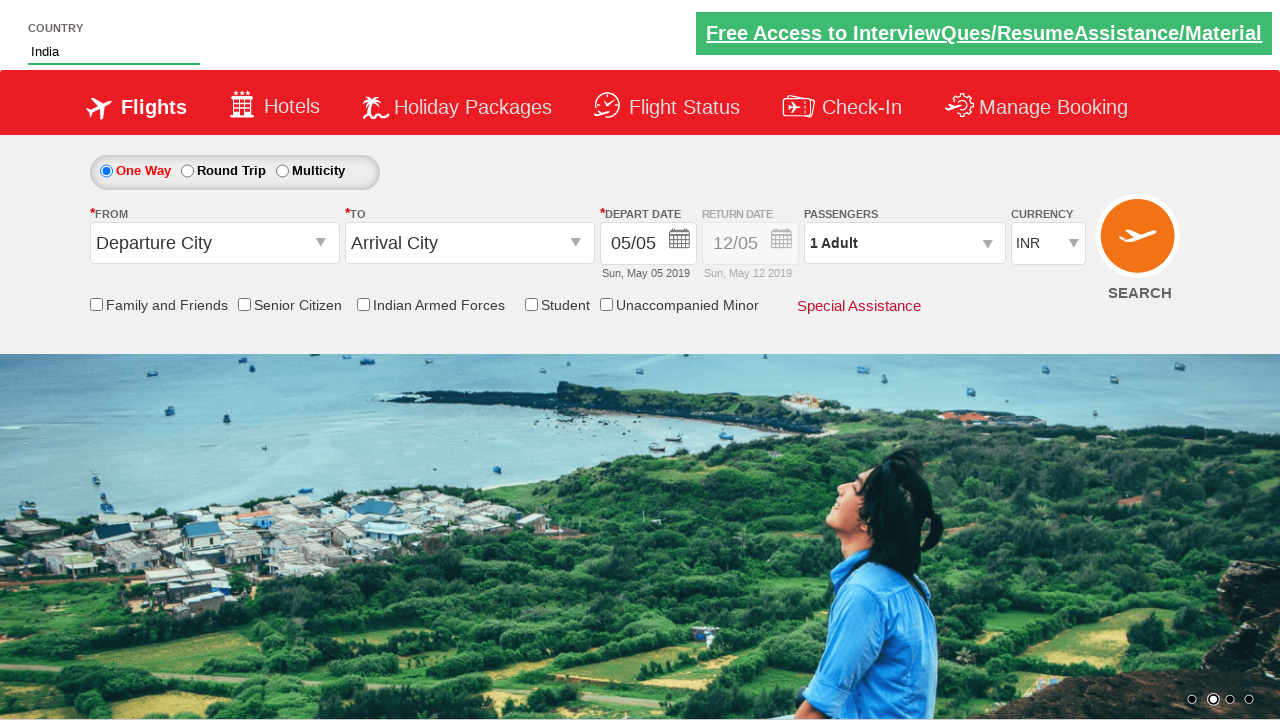

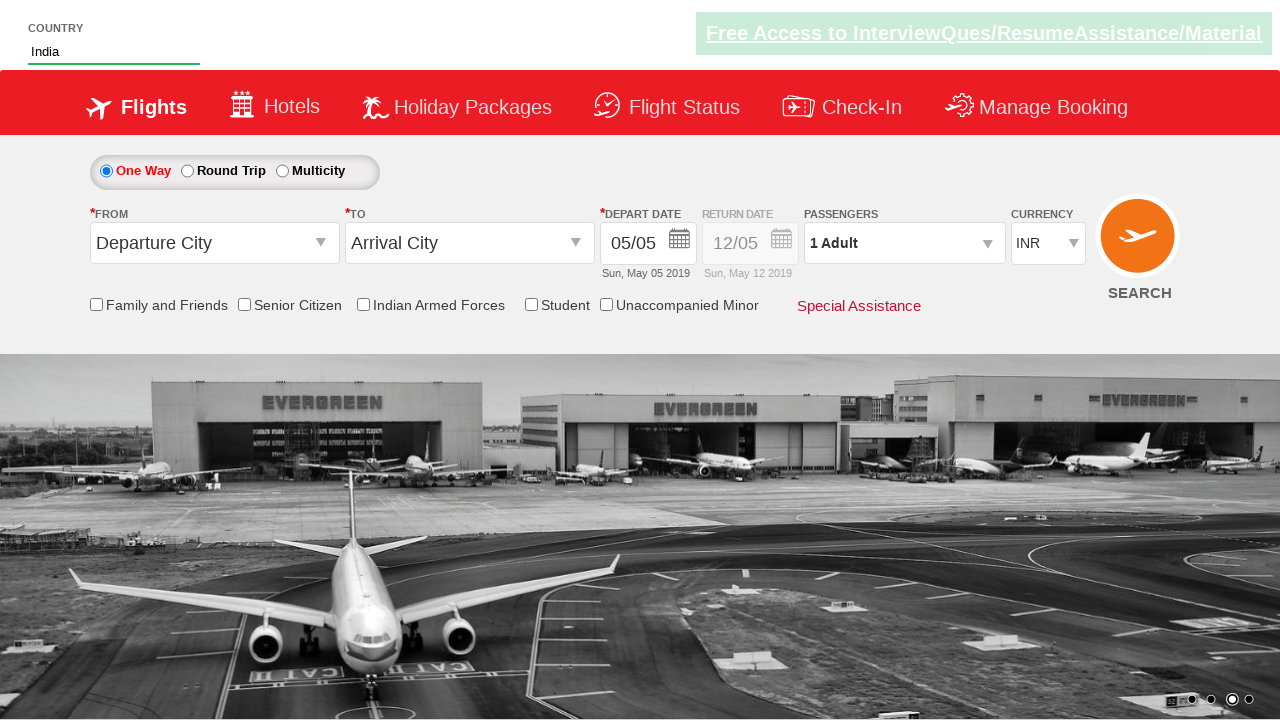